Tests checkbox property by verifying initial checked state and toggling it by clicking

Starting URL: https://paulocoliveira.github.io/mypages/validation/index.html

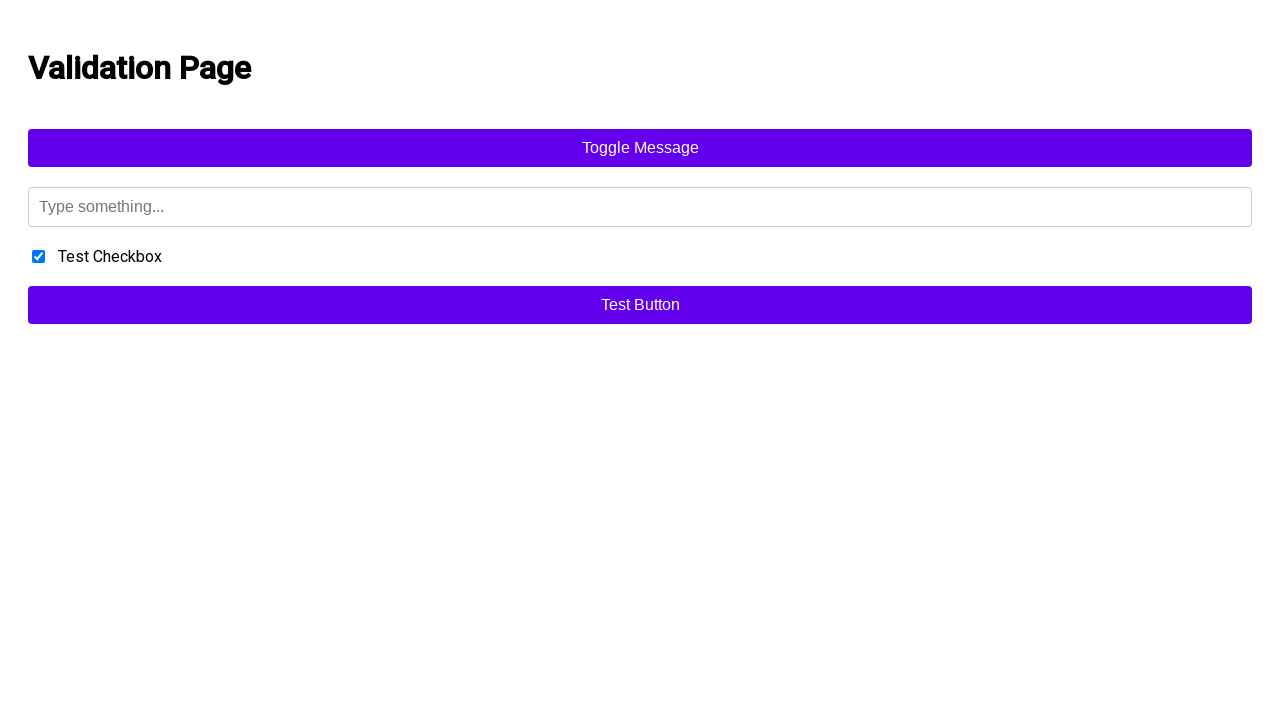

Located checkbox element with id 'testCheckbox'
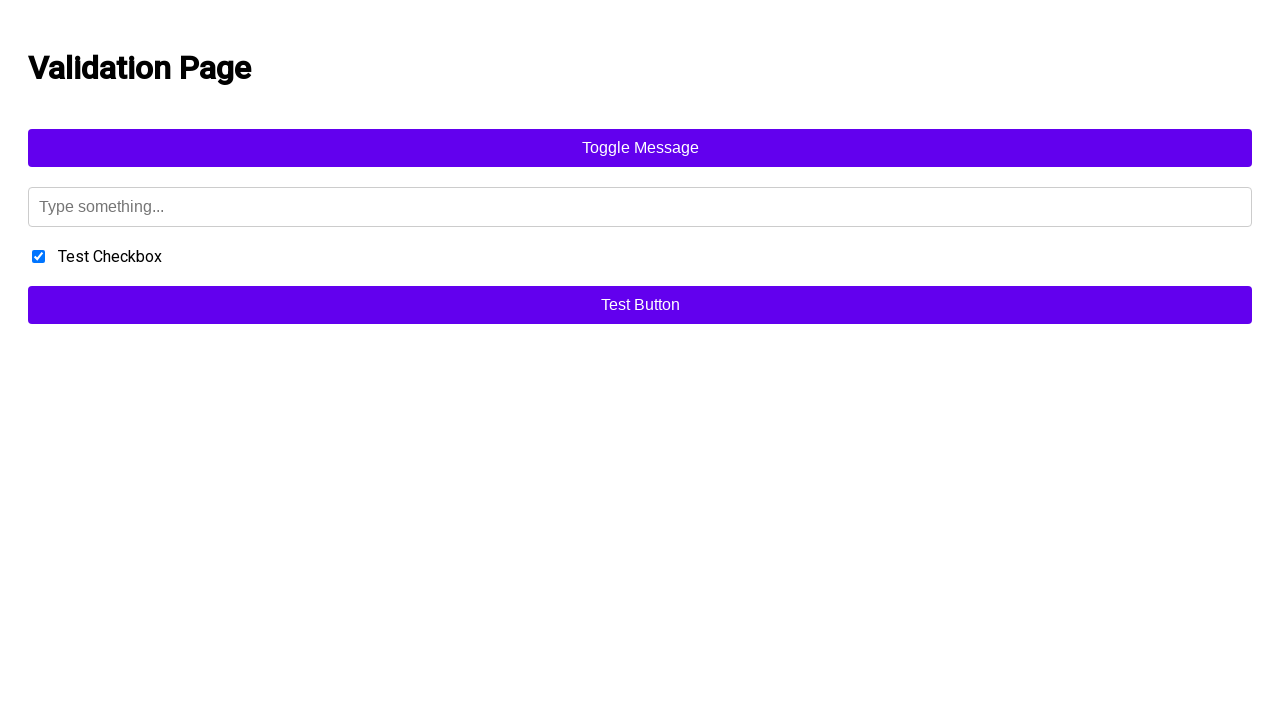

Verified checkbox is initially checked
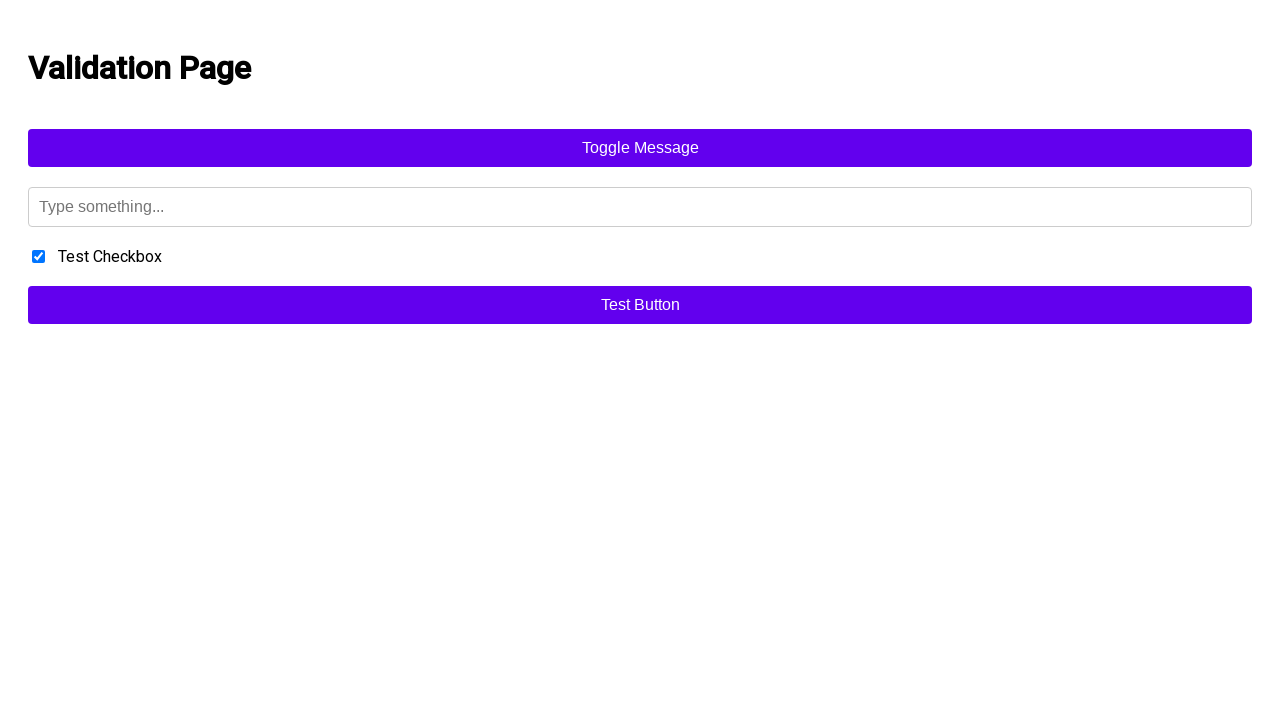

Clicked checkbox to uncheck it at (38, 256) on #testCheckbox
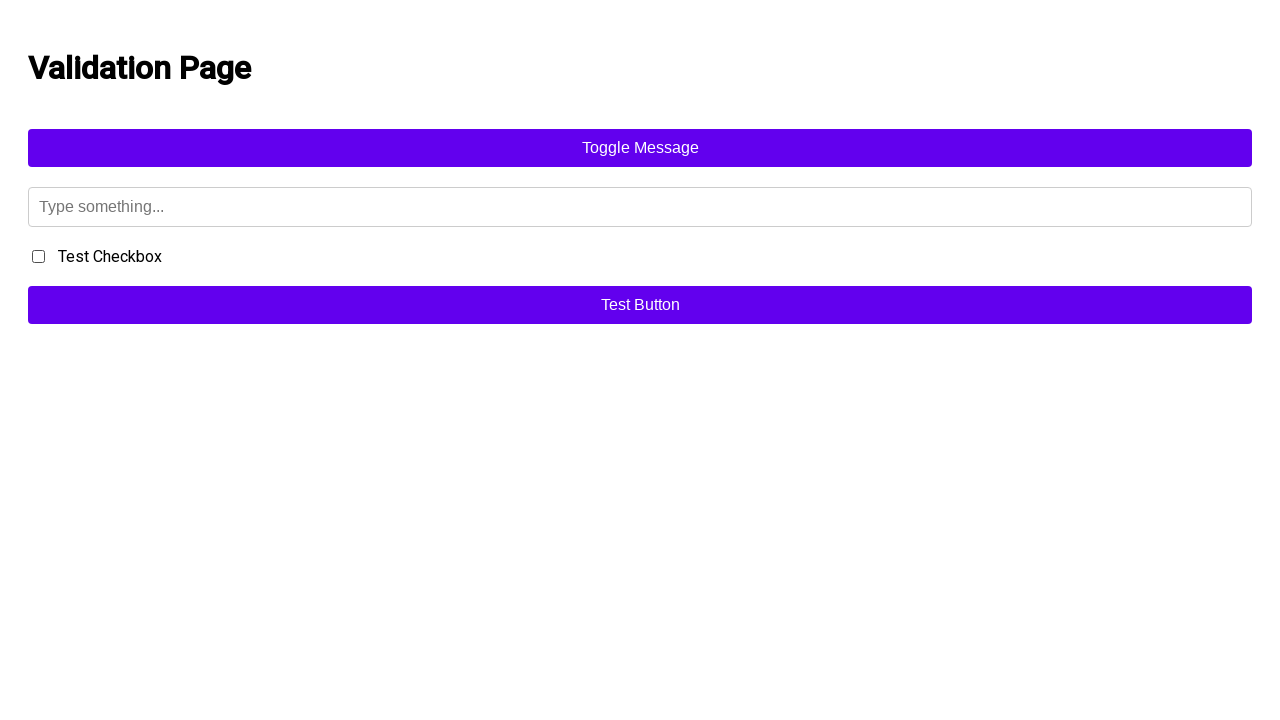

Verified checkbox is now unchecked
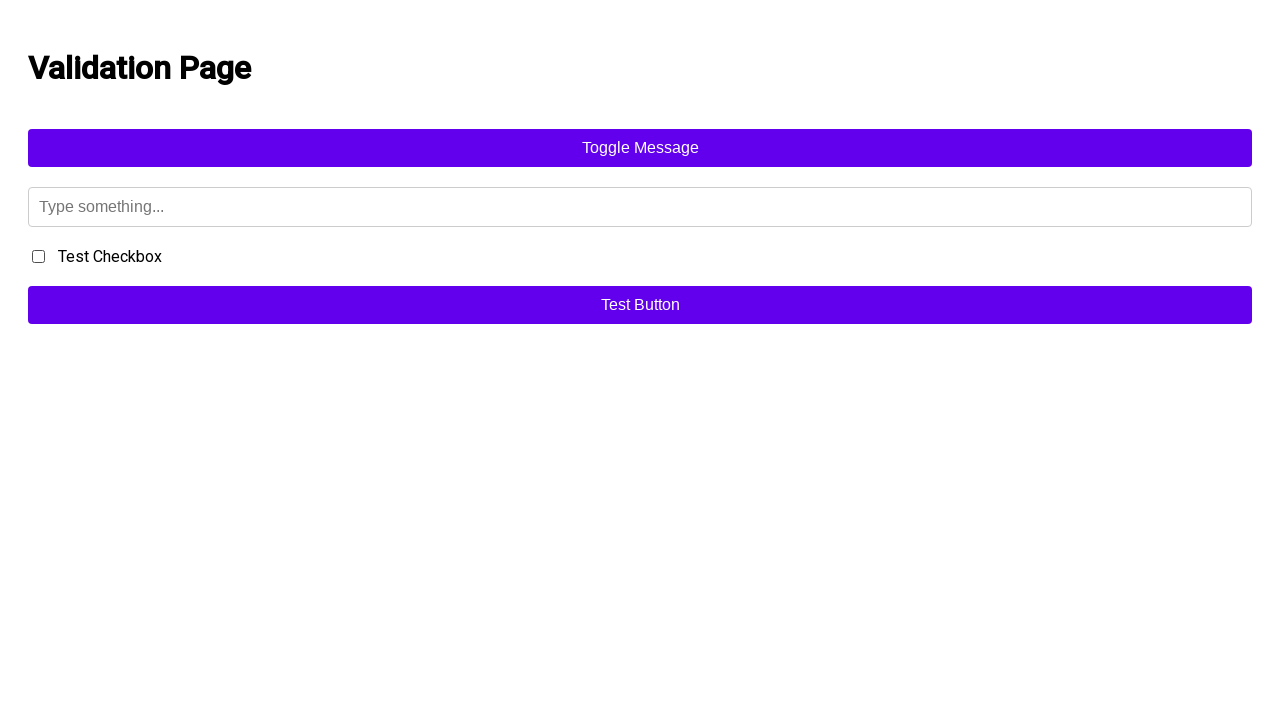

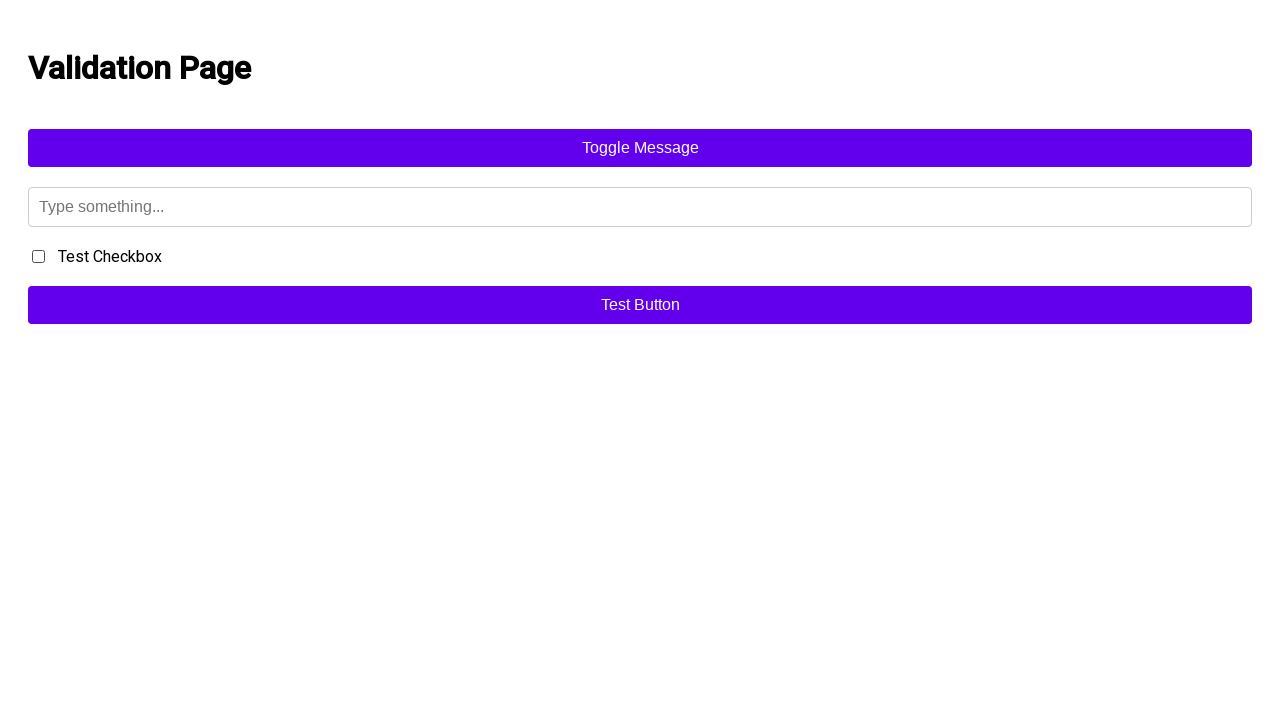